Navigates to Market Chameleon volatility rankings page, applies filters by clicking 'IV Up' and 'Common' options, selects market cap filter for companies over $100 billion, and changes the table display length to show 100 results.

Starting URL: https://marketchameleon.com/volReports/VolatilityRankings

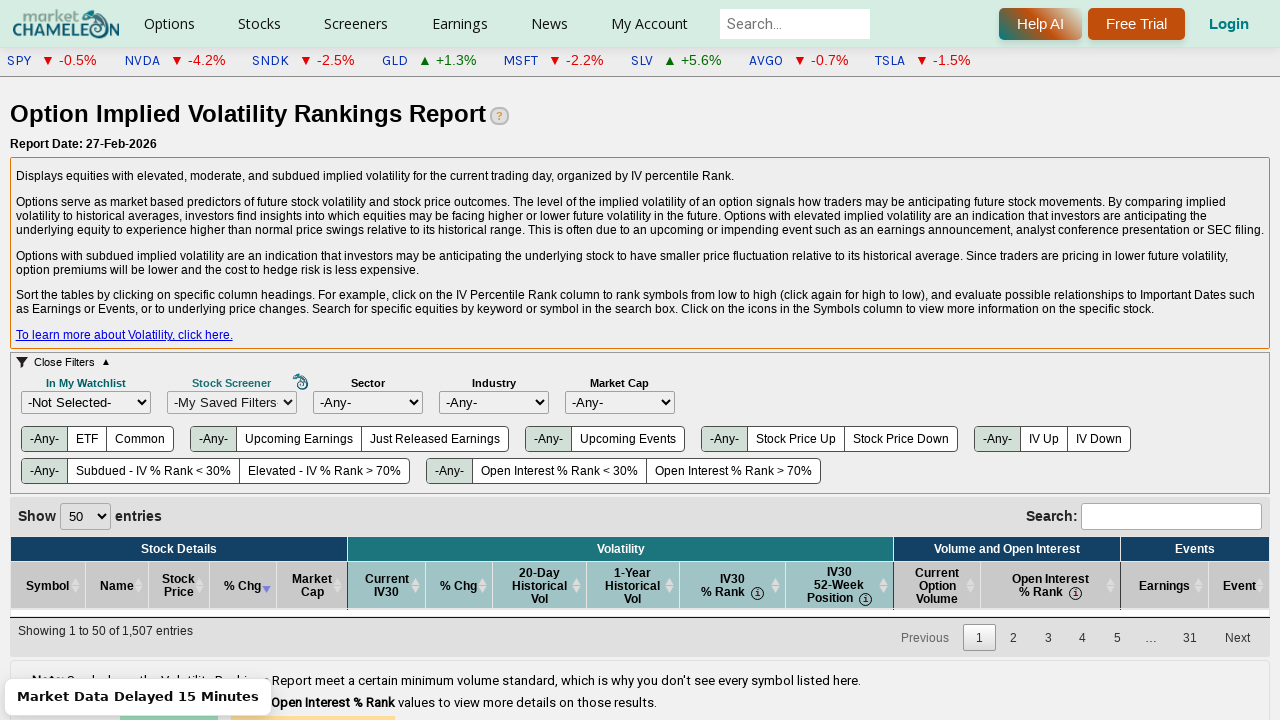

Waited for horizontal filter box to load
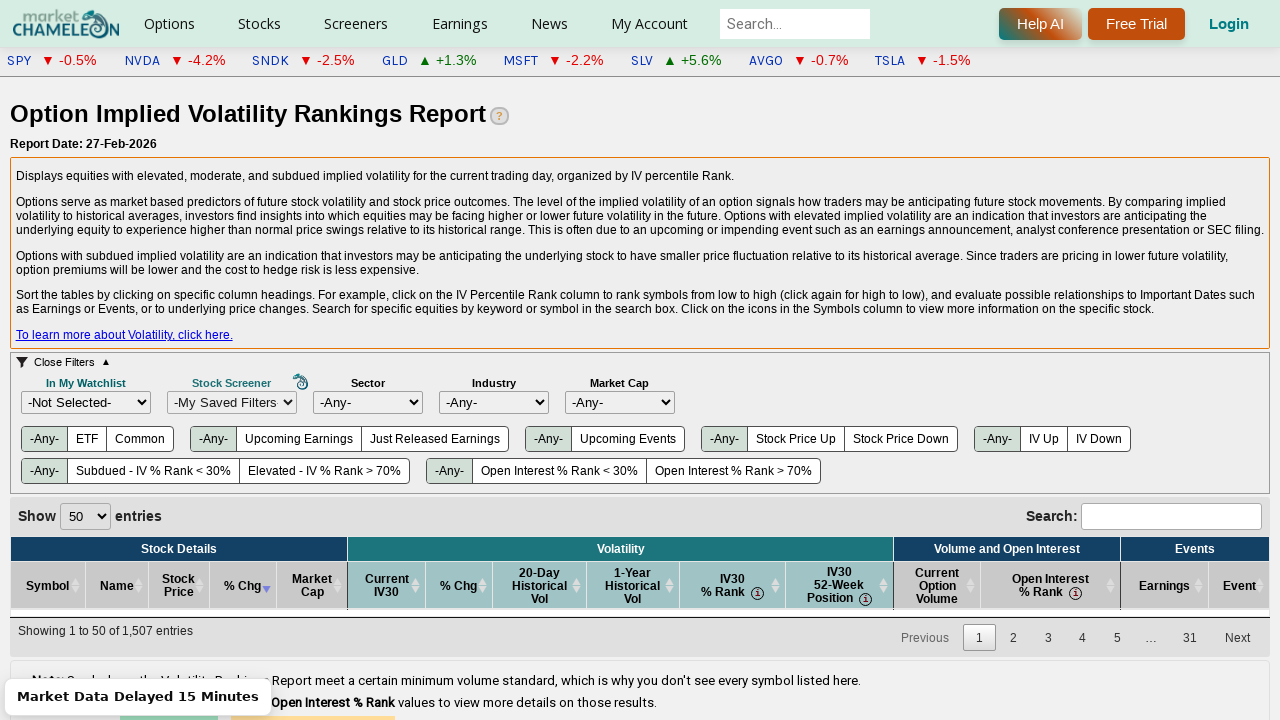

Waited for IV rankings report table to load
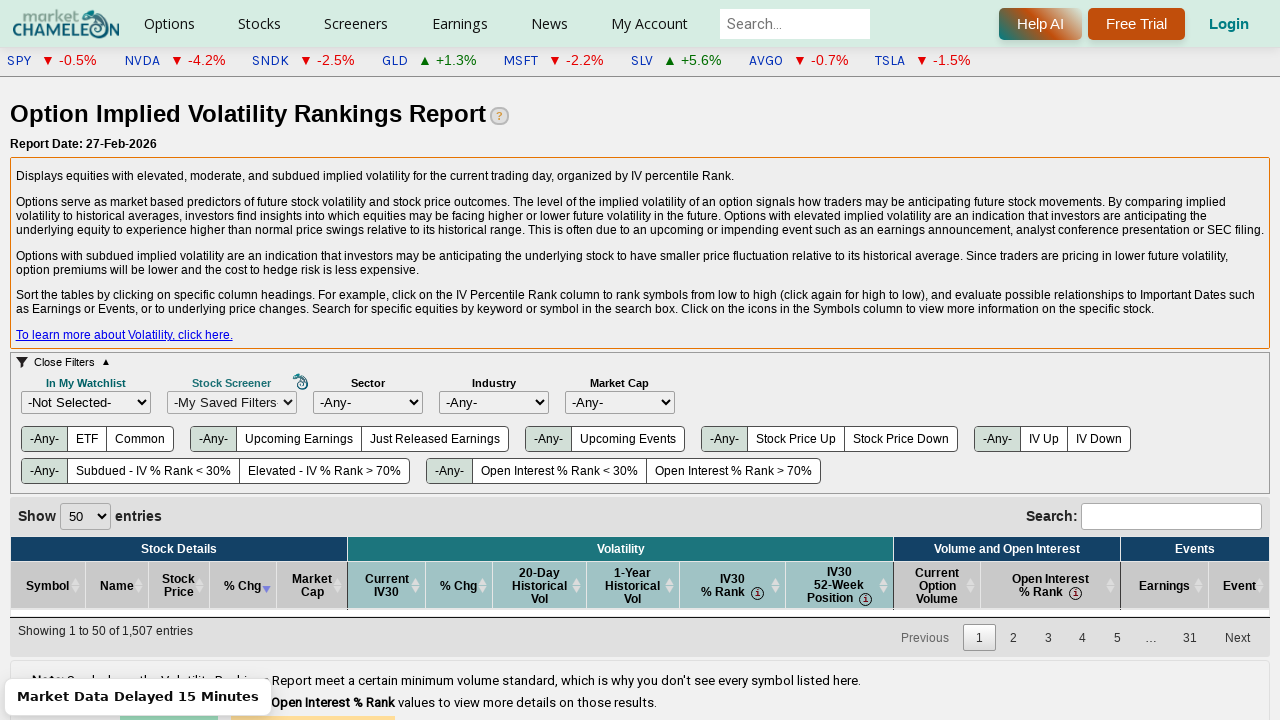

Clicked 'IV Up' filter option at (1044, 439) on span[data-jvalue] >> internal:has-text="IV Up"i
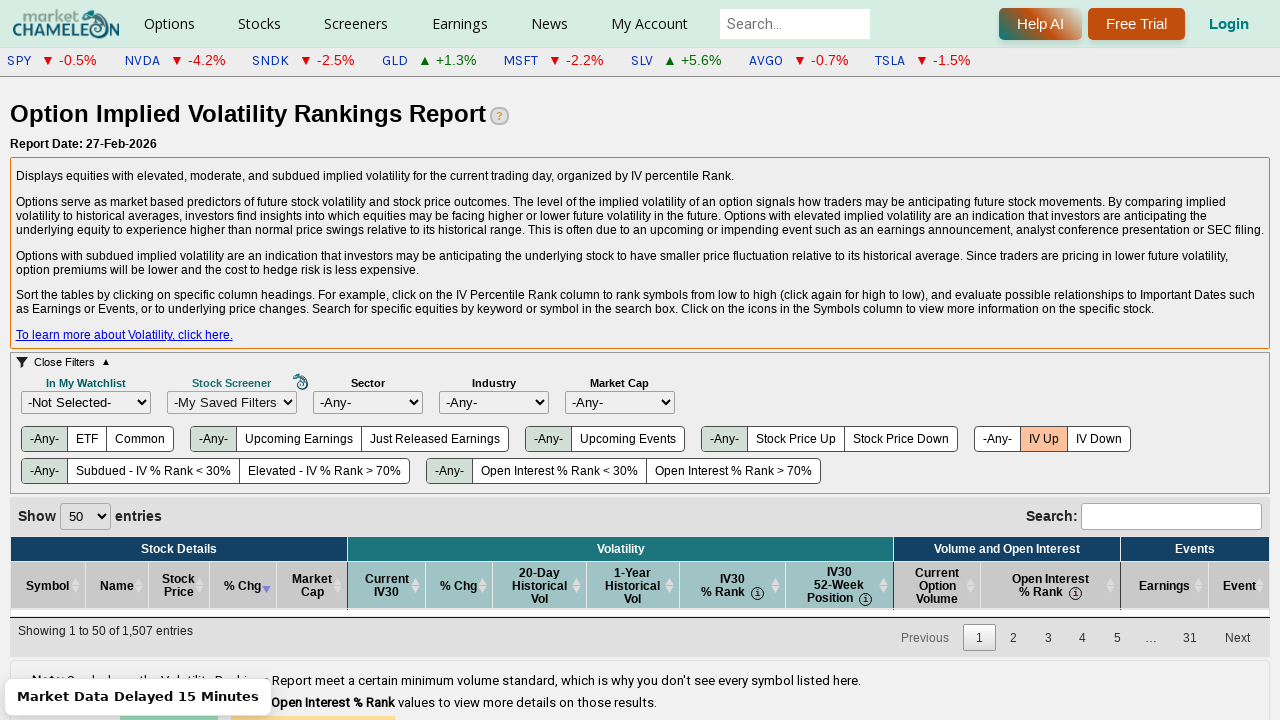

Waited 3 seconds for IV Up filter to apply
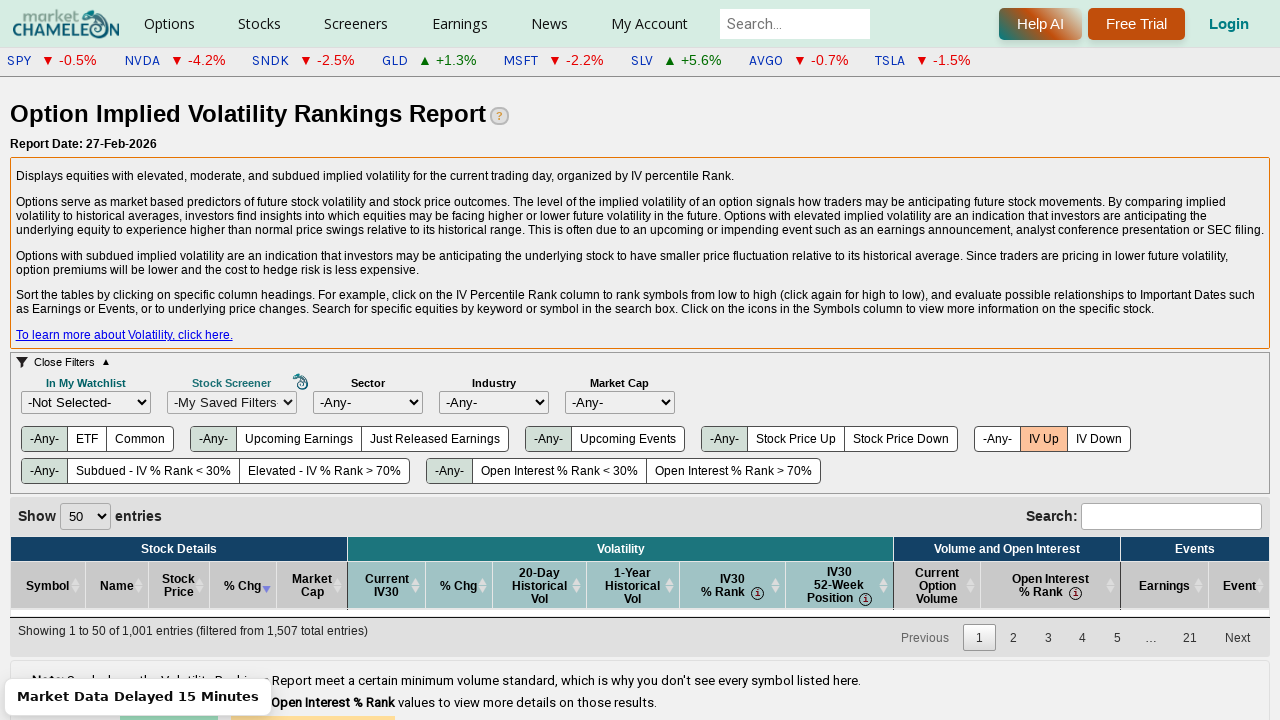

Clicked 'Common' filter option at (140, 439) on span[data-jvalue] >> internal:has-text="Common"i
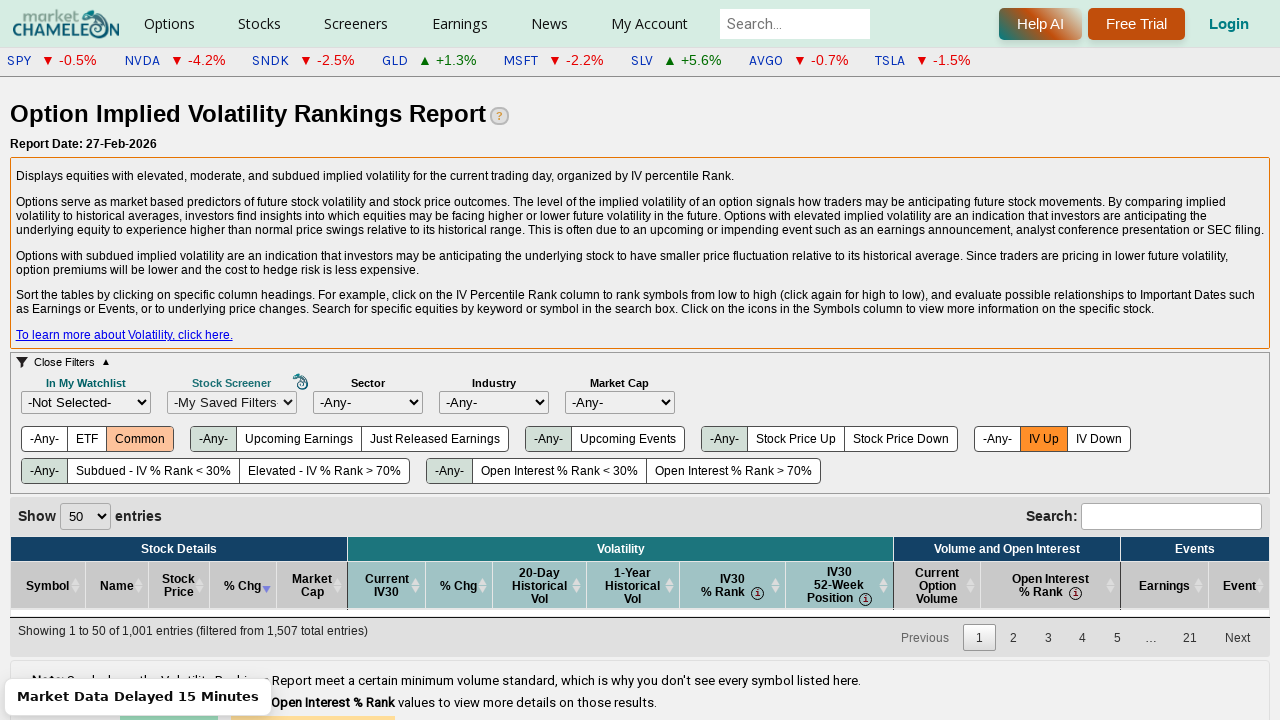

Waited 3 seconds for Common filter to apply
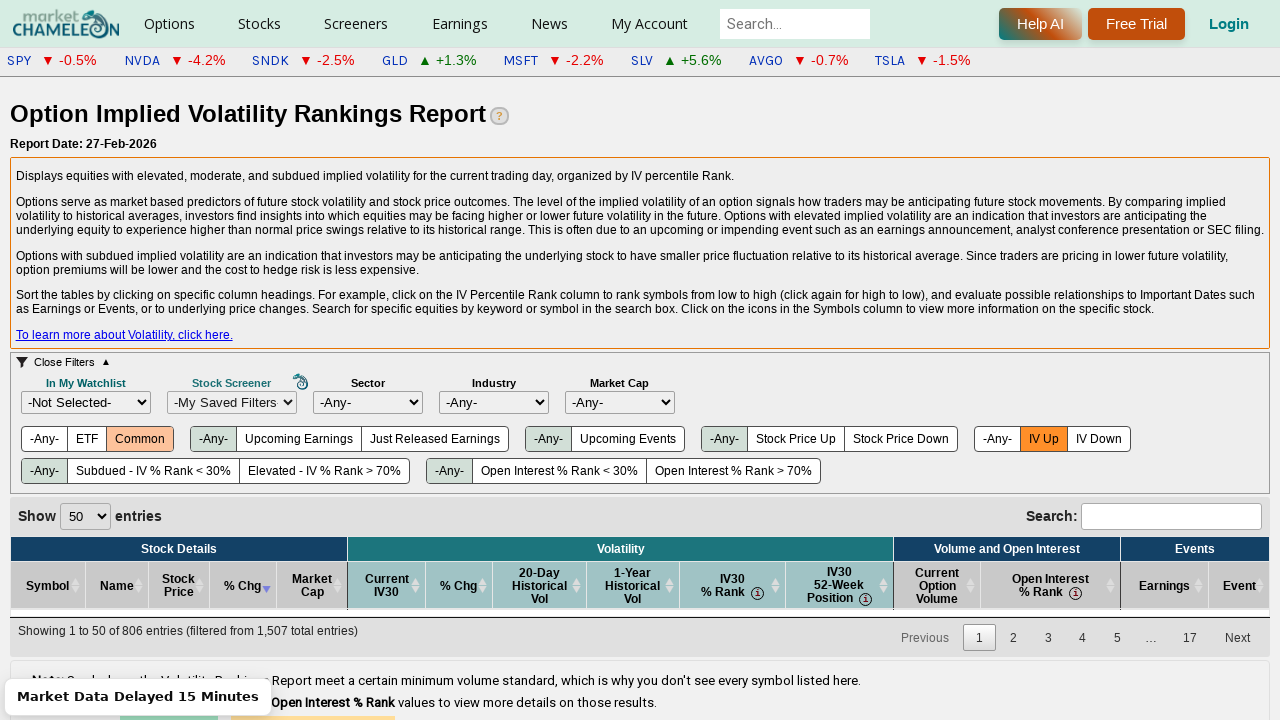

Selected market cap filter for companies over $100 billion on select[name="MarketCap"]
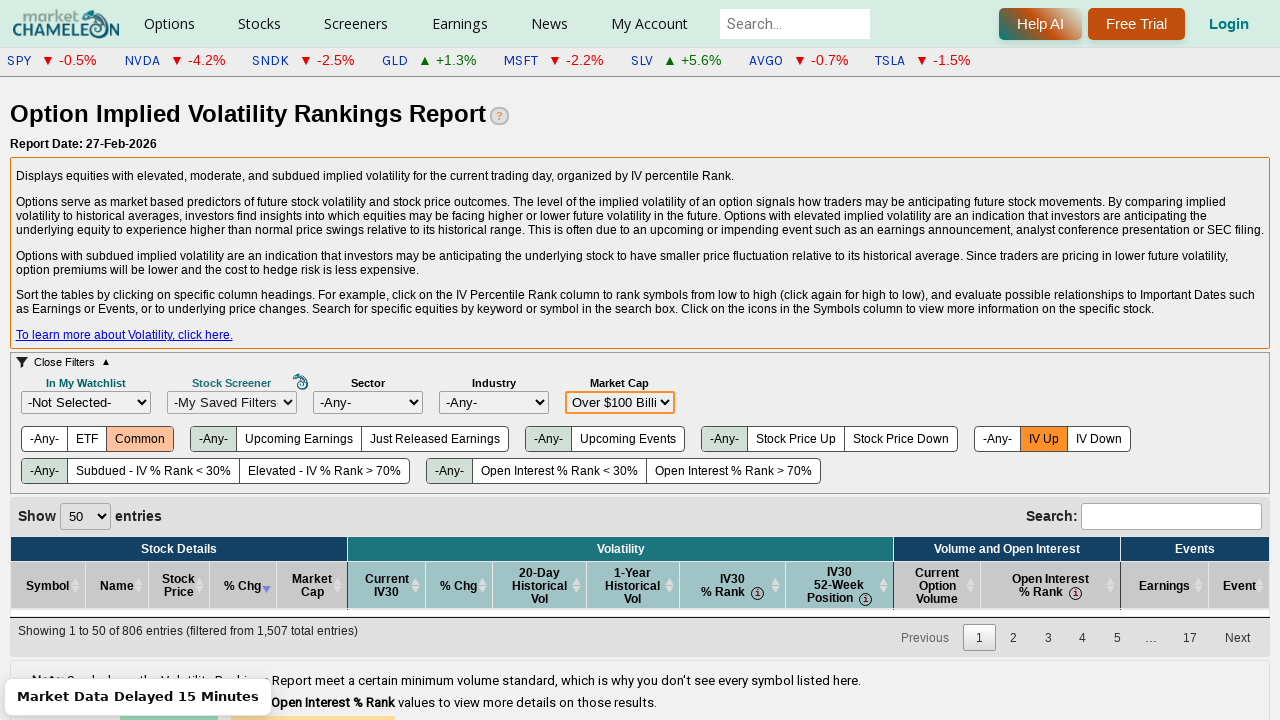

Waited 3 seconds for market cap filter to apply
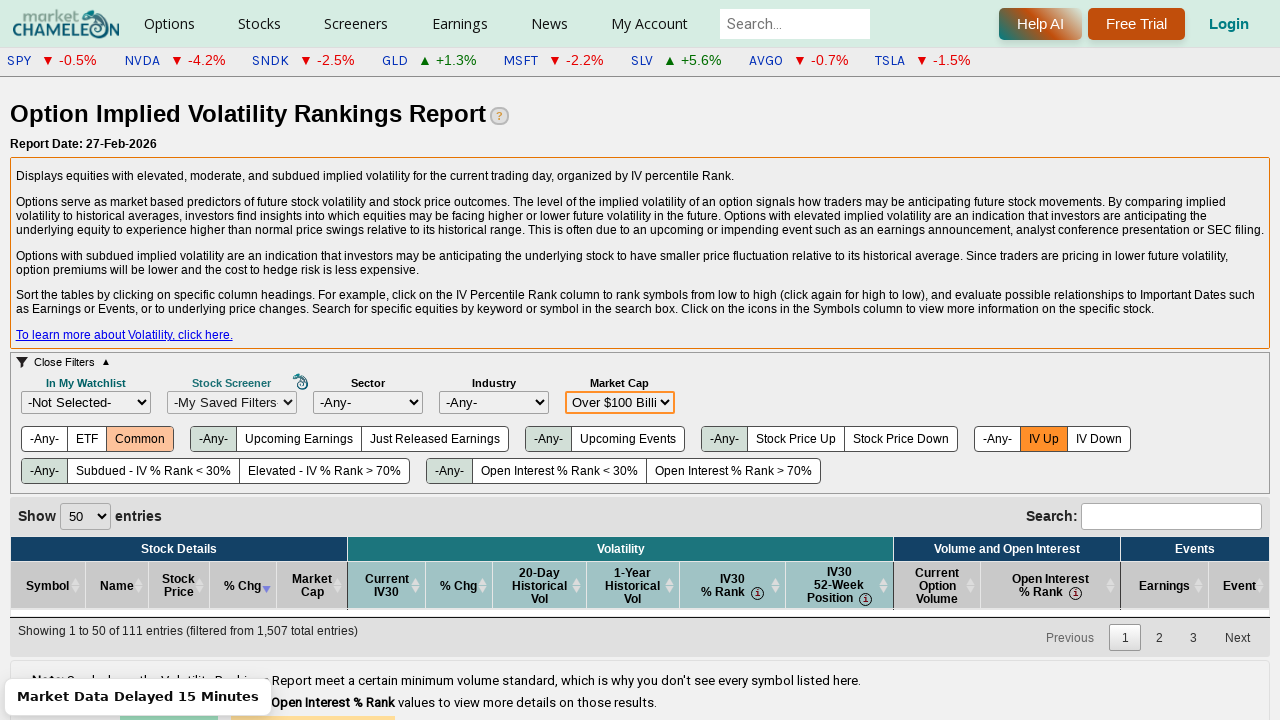

Changed table display length to show 100 results on select[name="iv_rankings_report_tbl_length"]
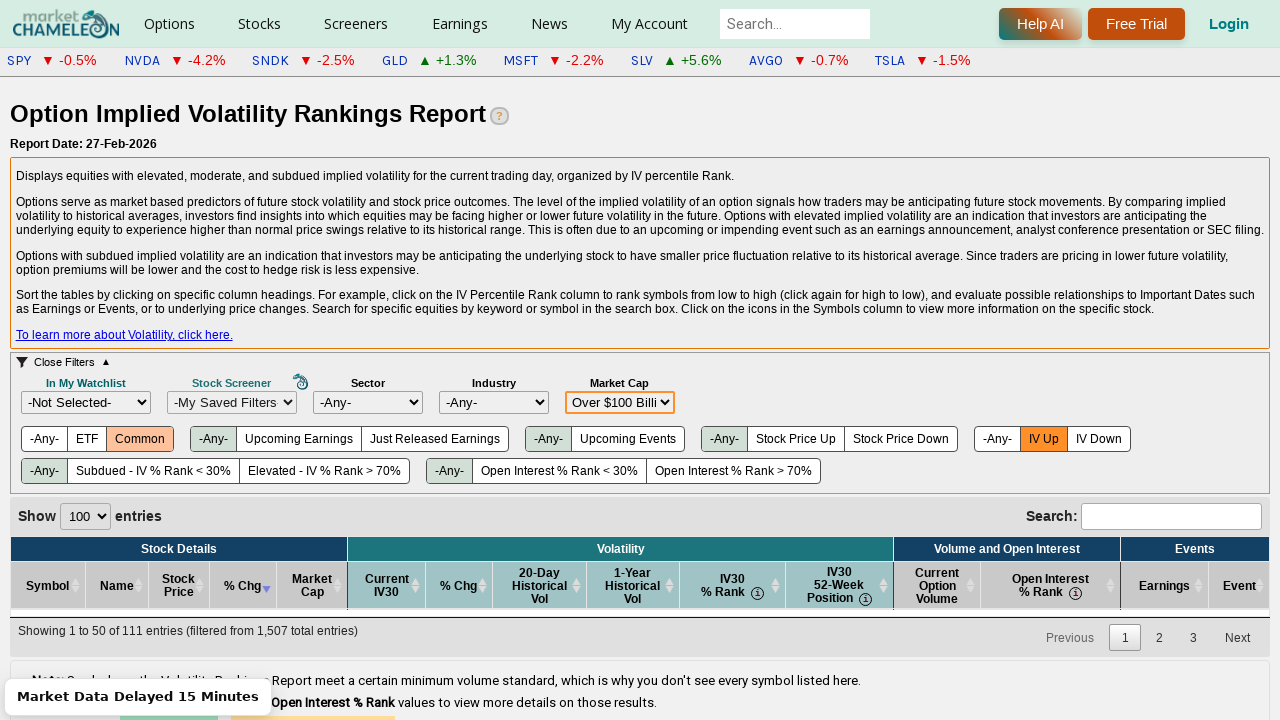

Waited 3 seconds for table length change to apply
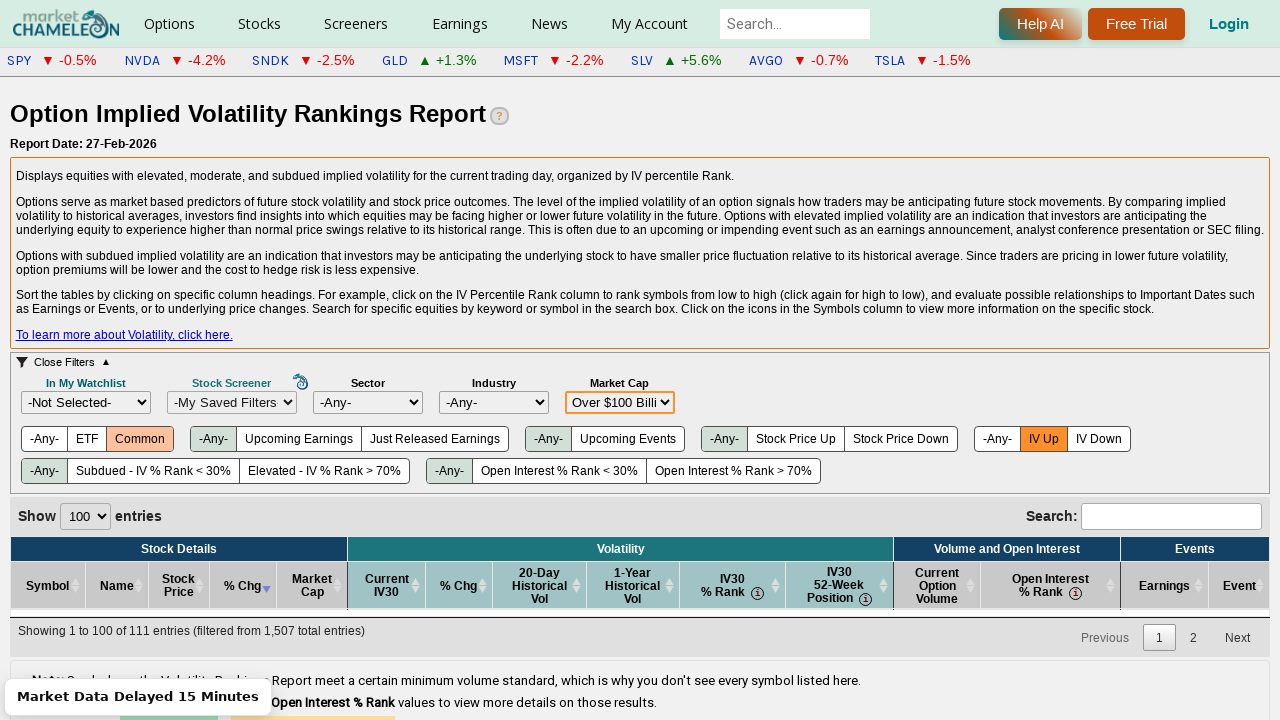

Verified table rows loaded with data
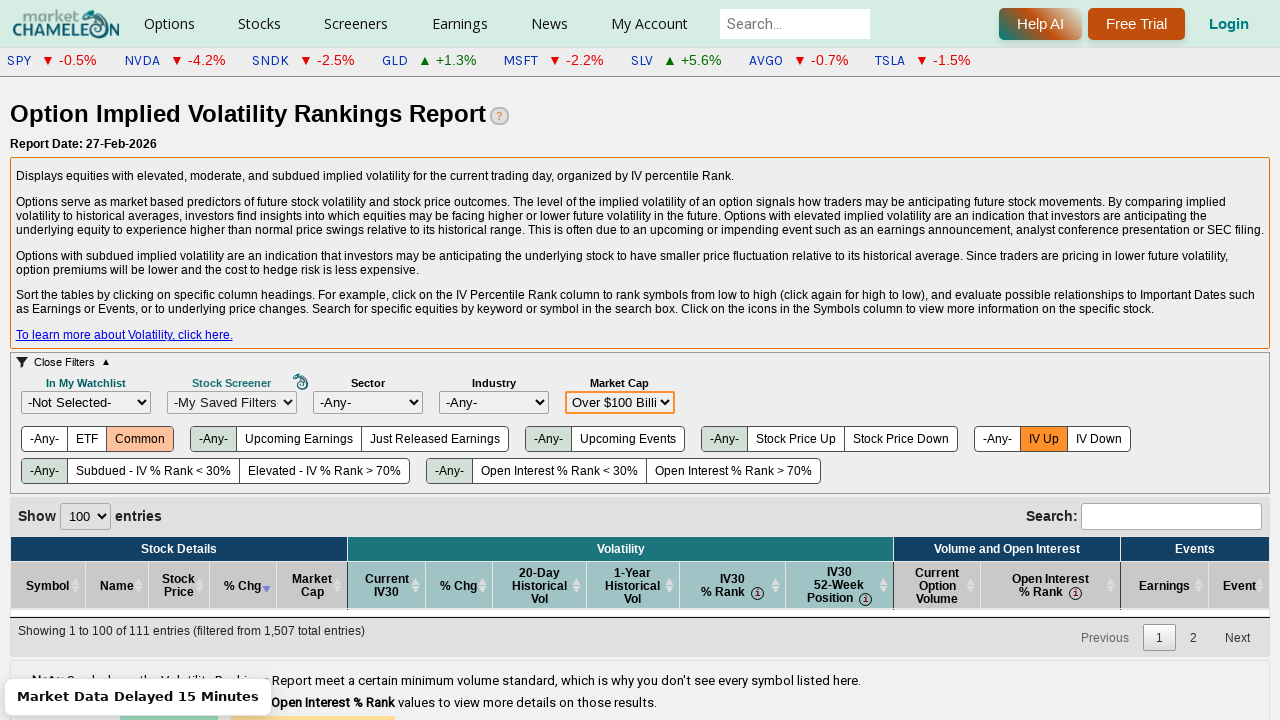

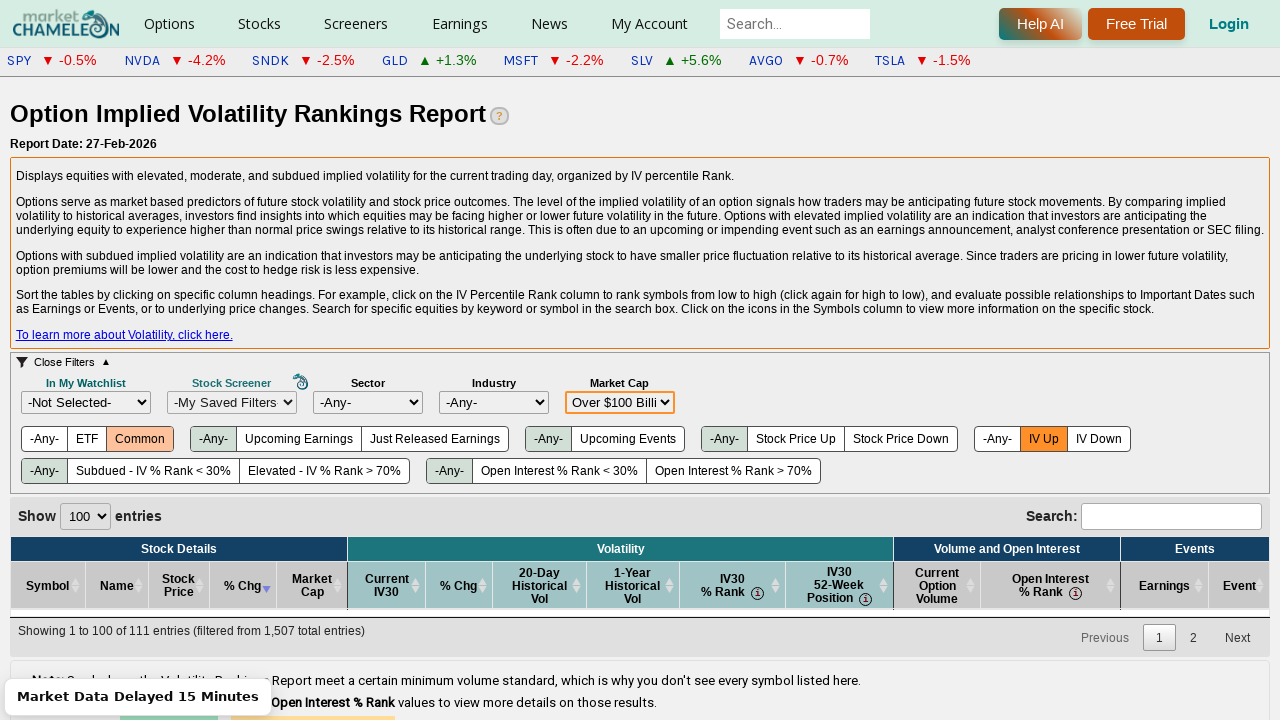